Tests alert popup handling by clicking a button to trigger an alert, reading its text, and accepting it

Starting URL: https://omayo.blogspot.com/

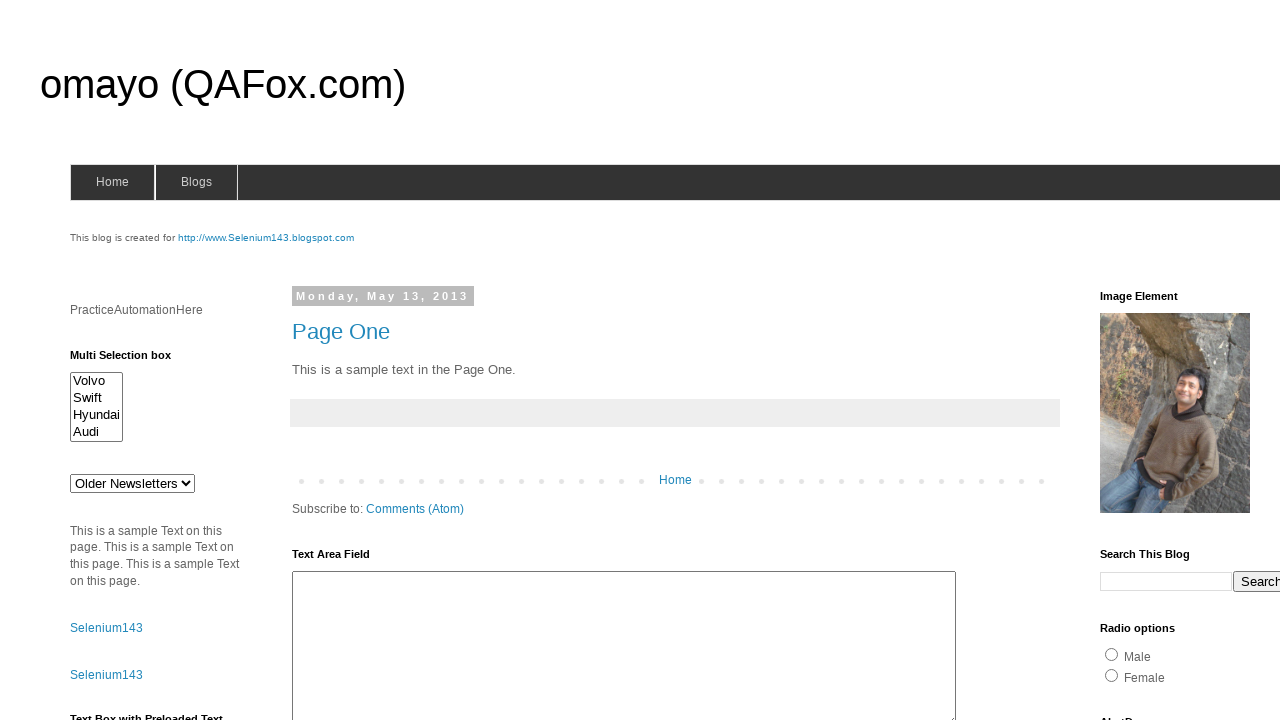

Clicked button to trigger alert popup at (1154, 361) on #alert1
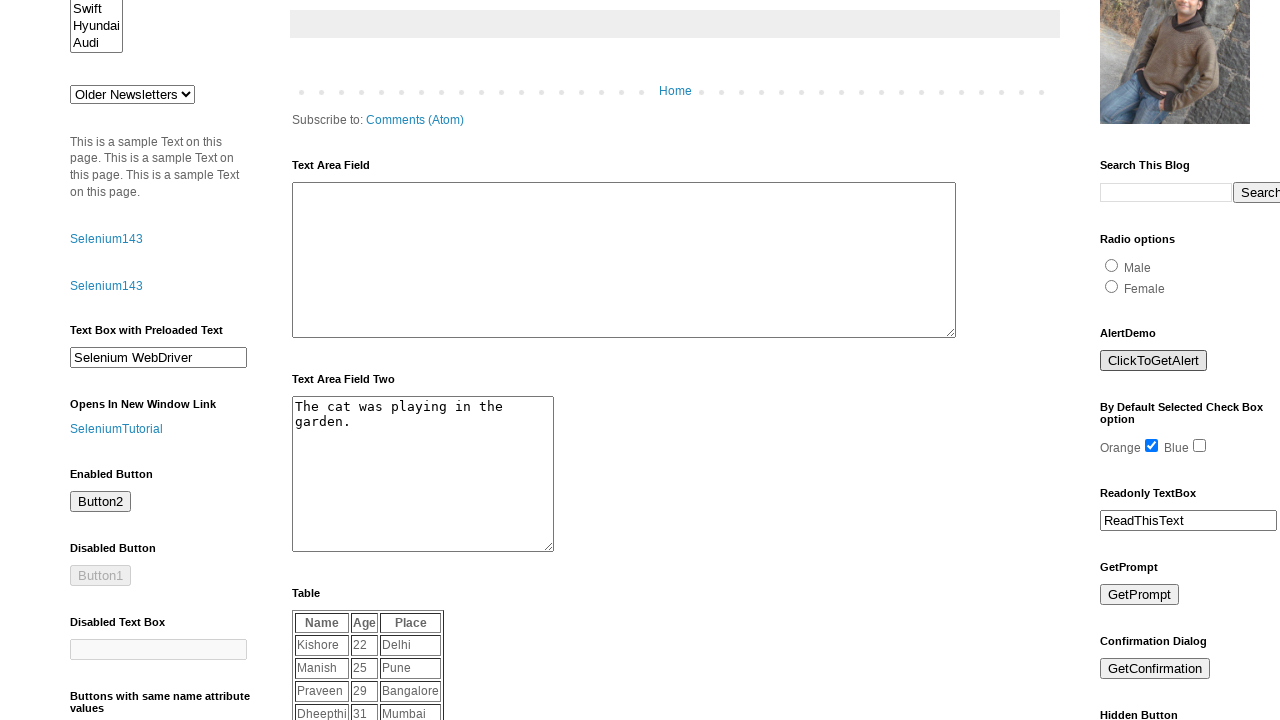

Set up dialog handler to accept alerts
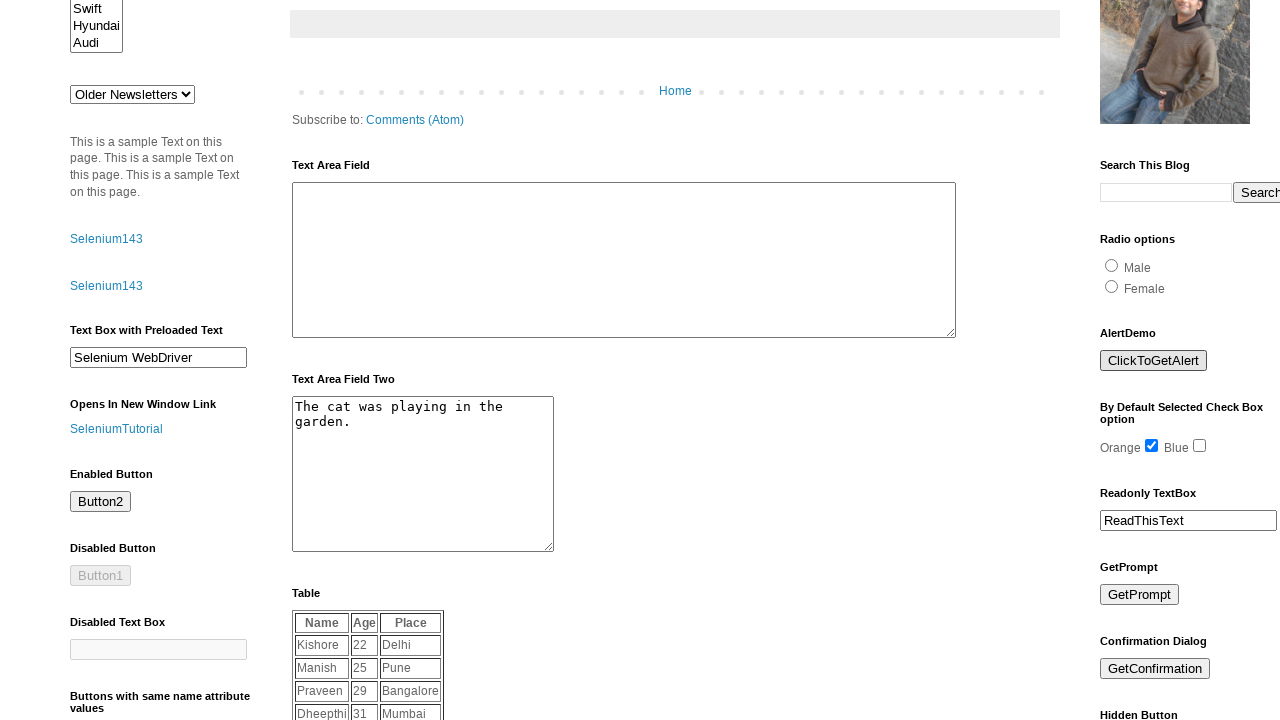

Clicked button again to trigger alert popup at (1154, 361) on #alert1
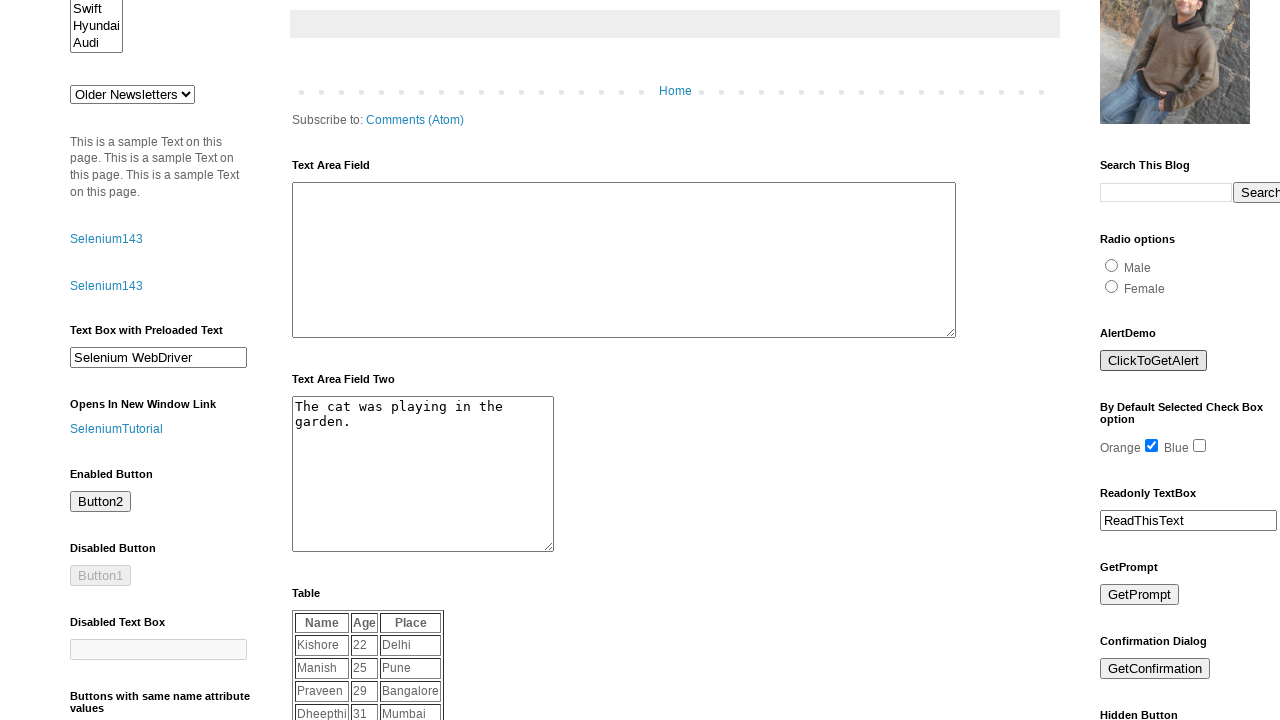

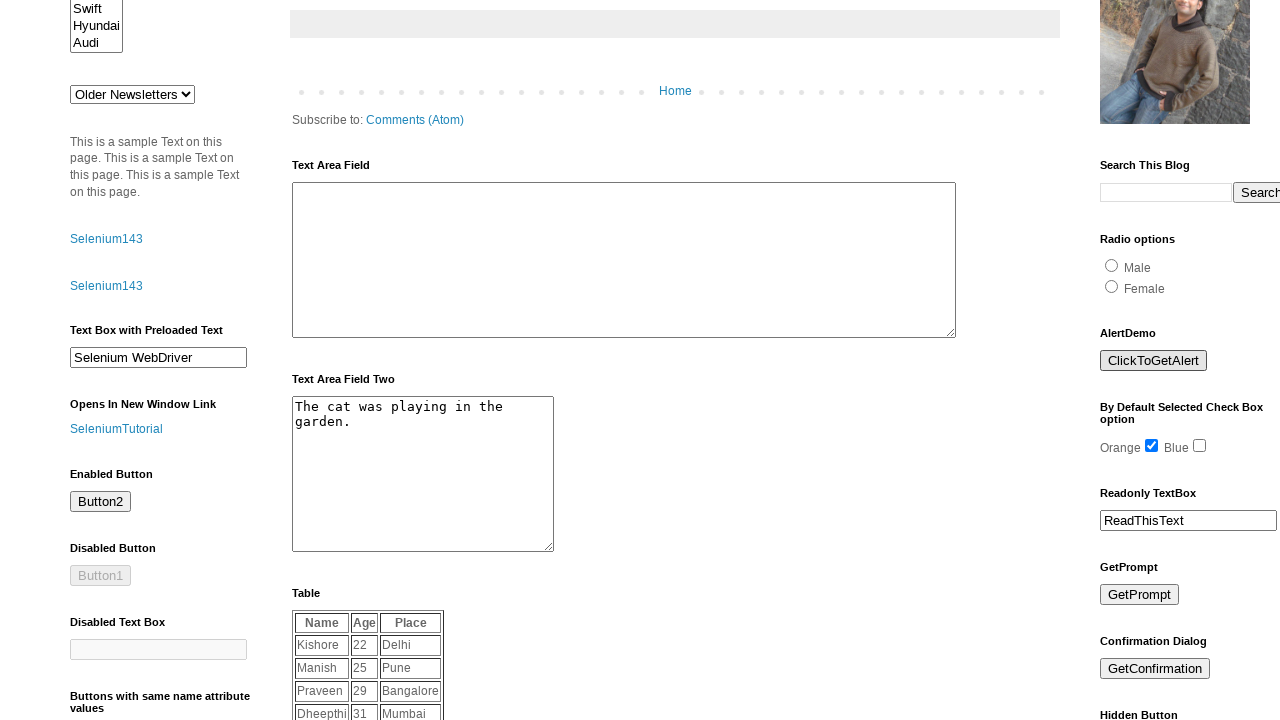